Tests autocomplete/typeahead functionality by typing characters into an input field and selecting a suggestion from the dropdown list

Starting URL: http://jqueryui.com/autocomplete/

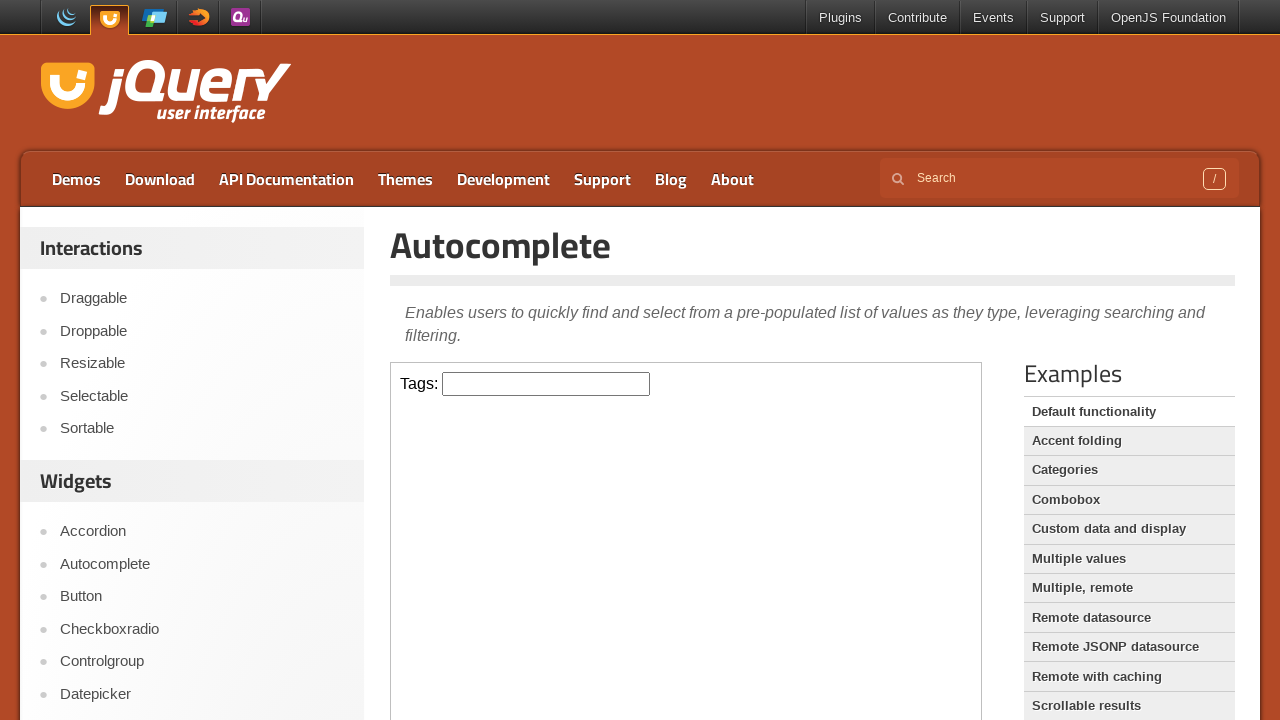

Located iframe containing autocomplete input
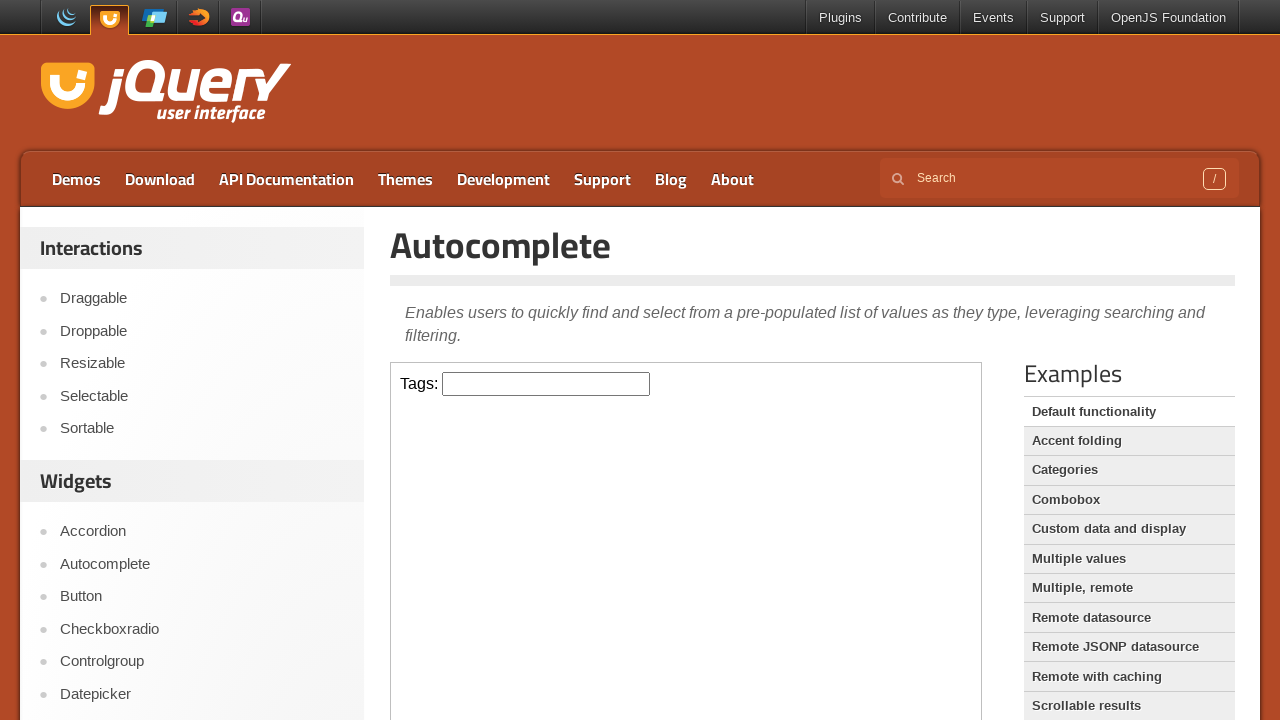

Located search bar input field
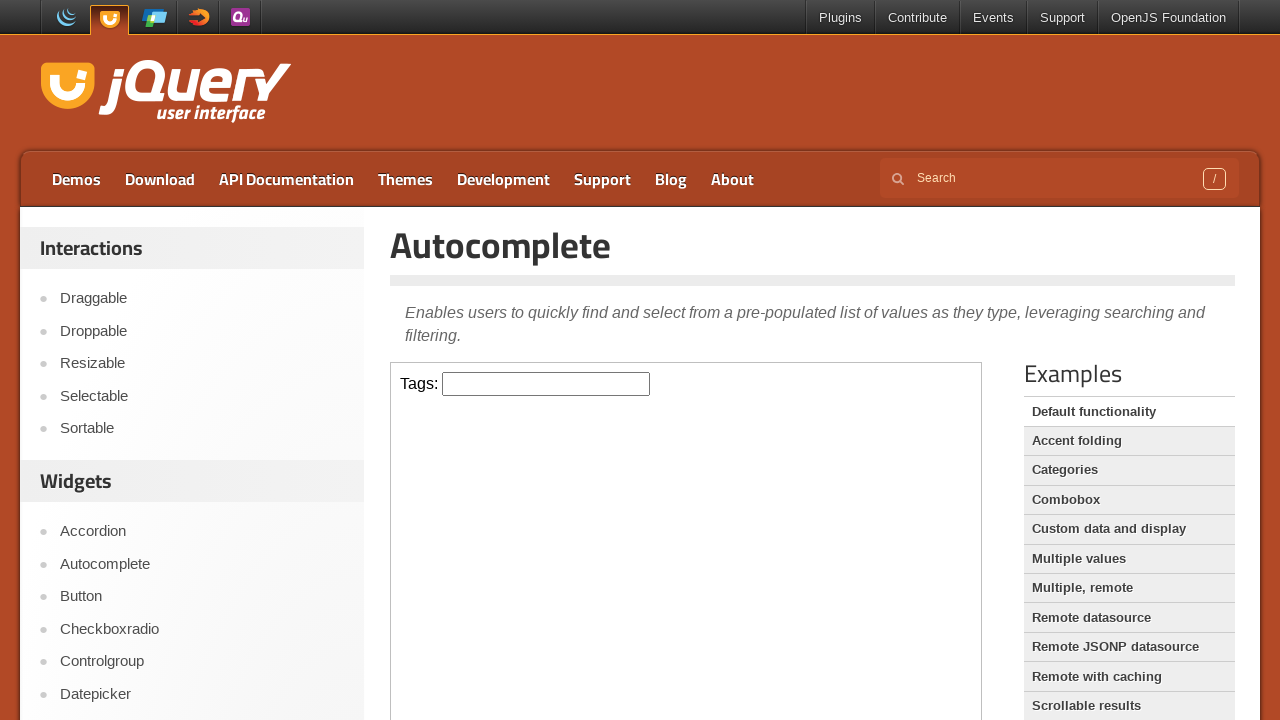

Typed character 's' into search bar
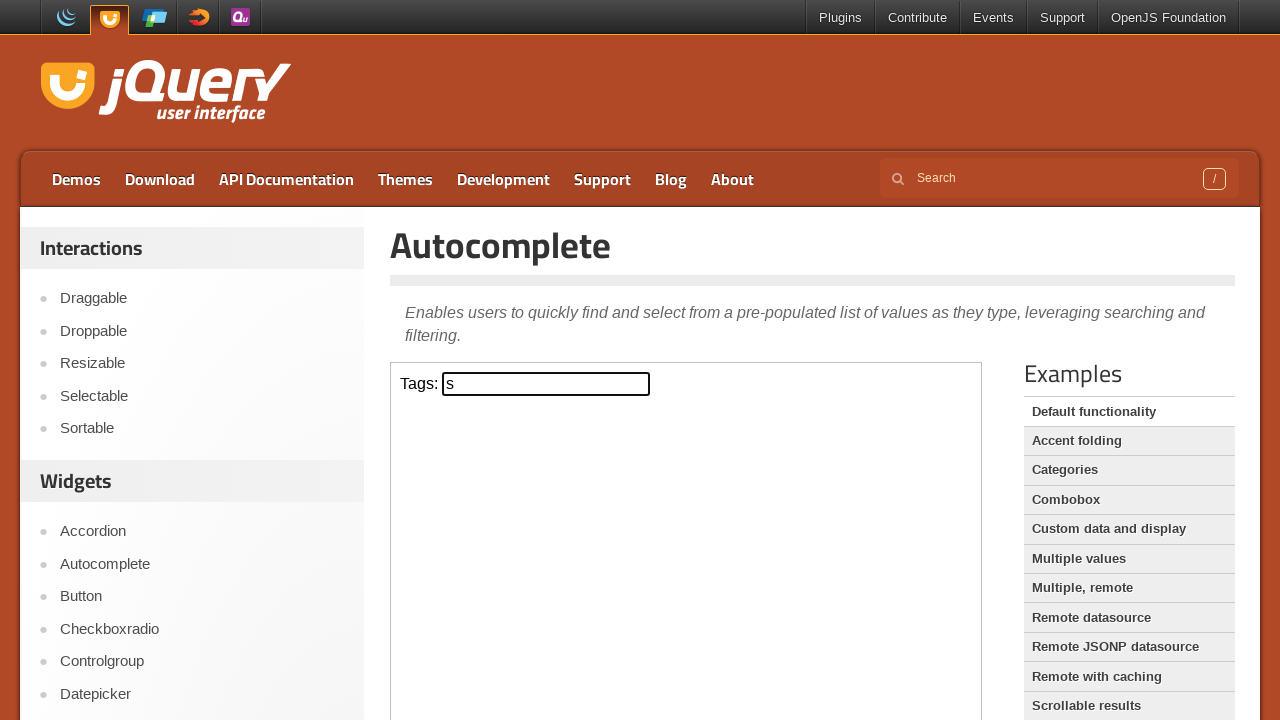

Typed character 'c' into search bar
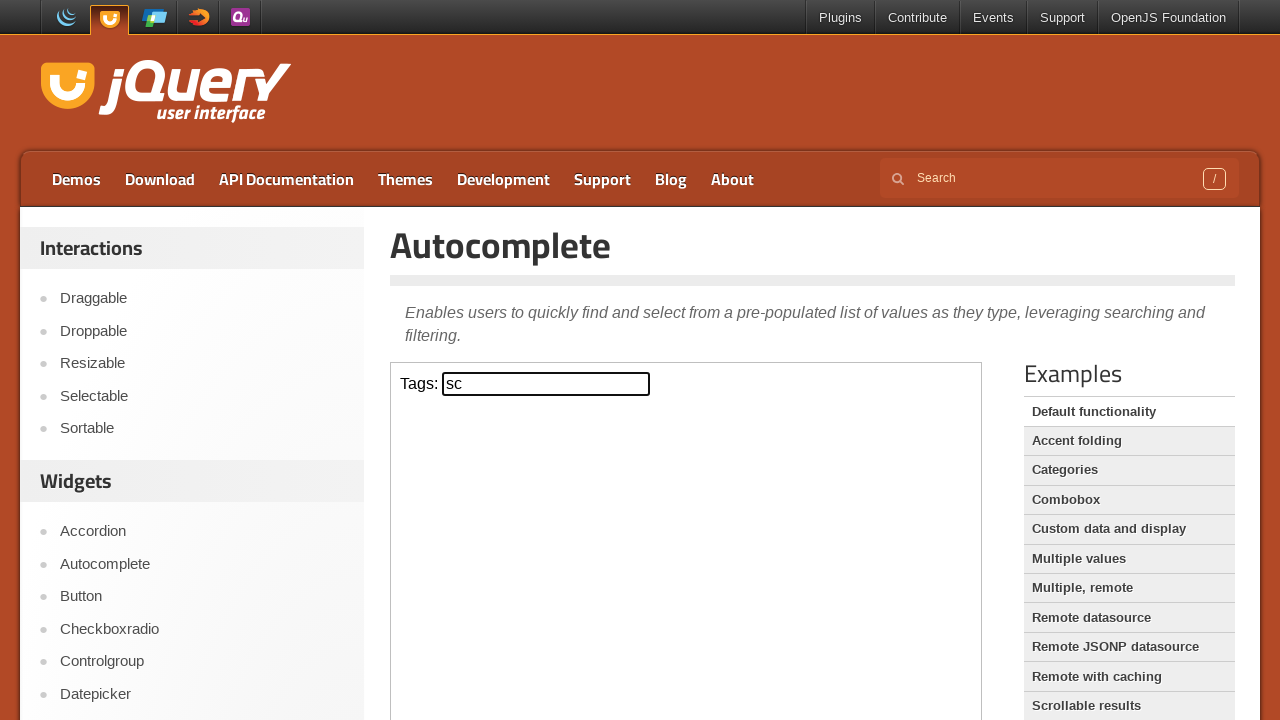

Typed character 'a' into search bar
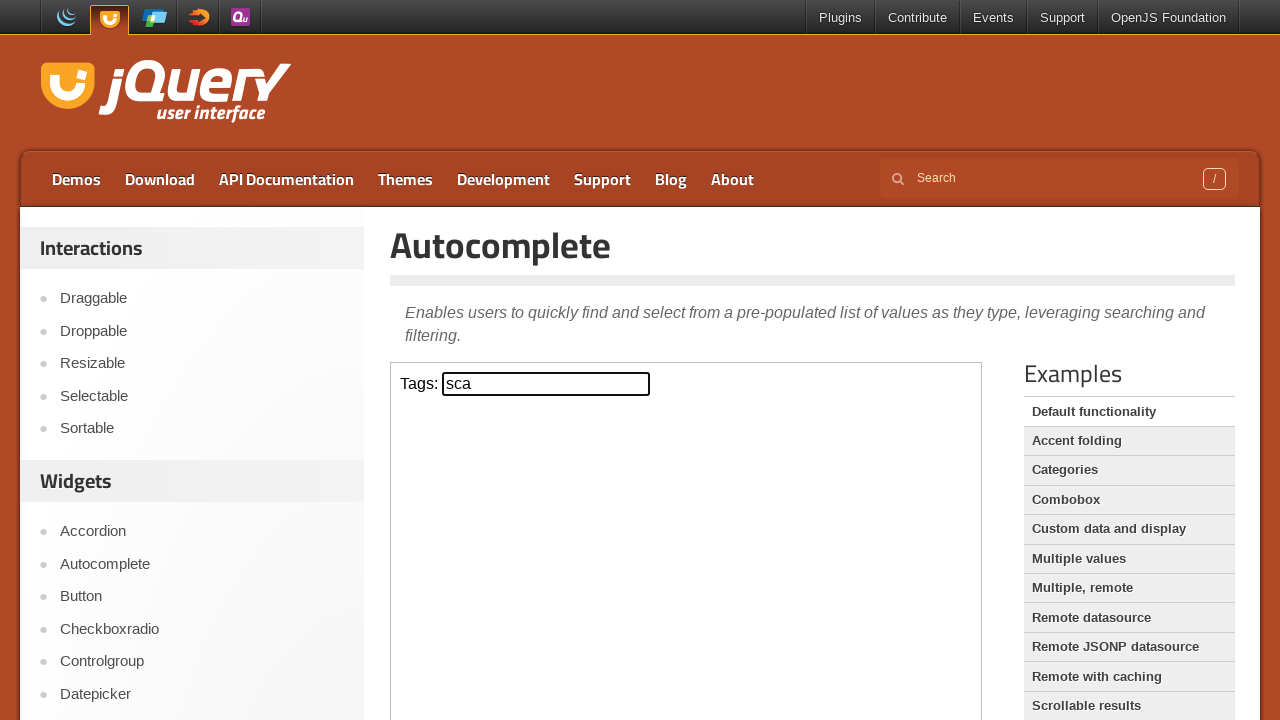

Typeahead suggestion dropdown appeared
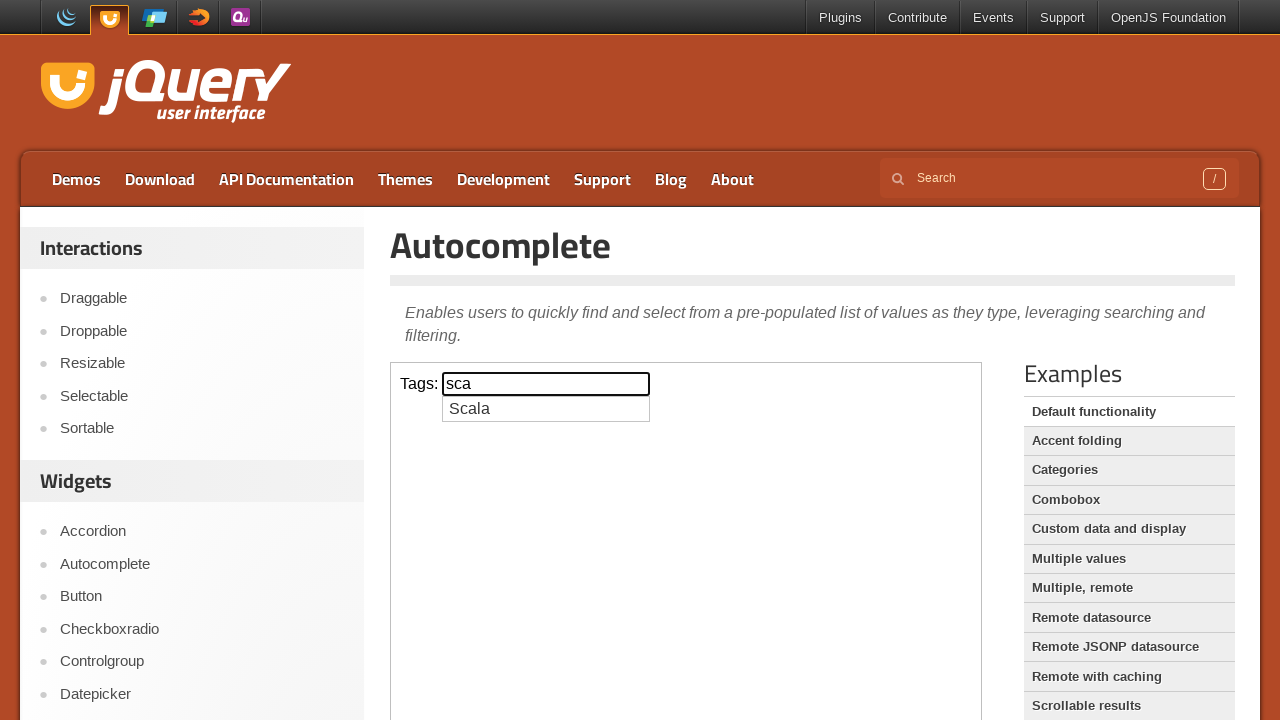

Located all suggestion items in dropdown
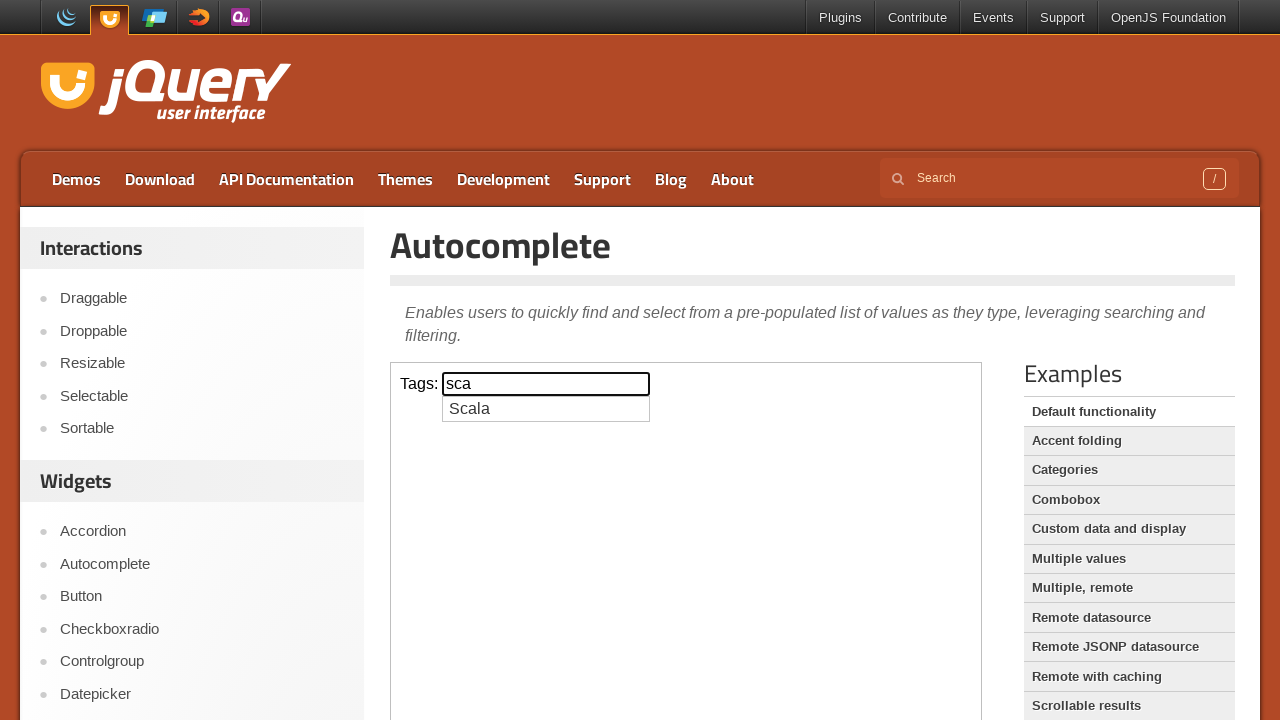

Clicked suggestion 'Scala' at (546, 409) on .demo-frame >> internal:control=enter-frame >> #ui-id-1 li >> nth=0
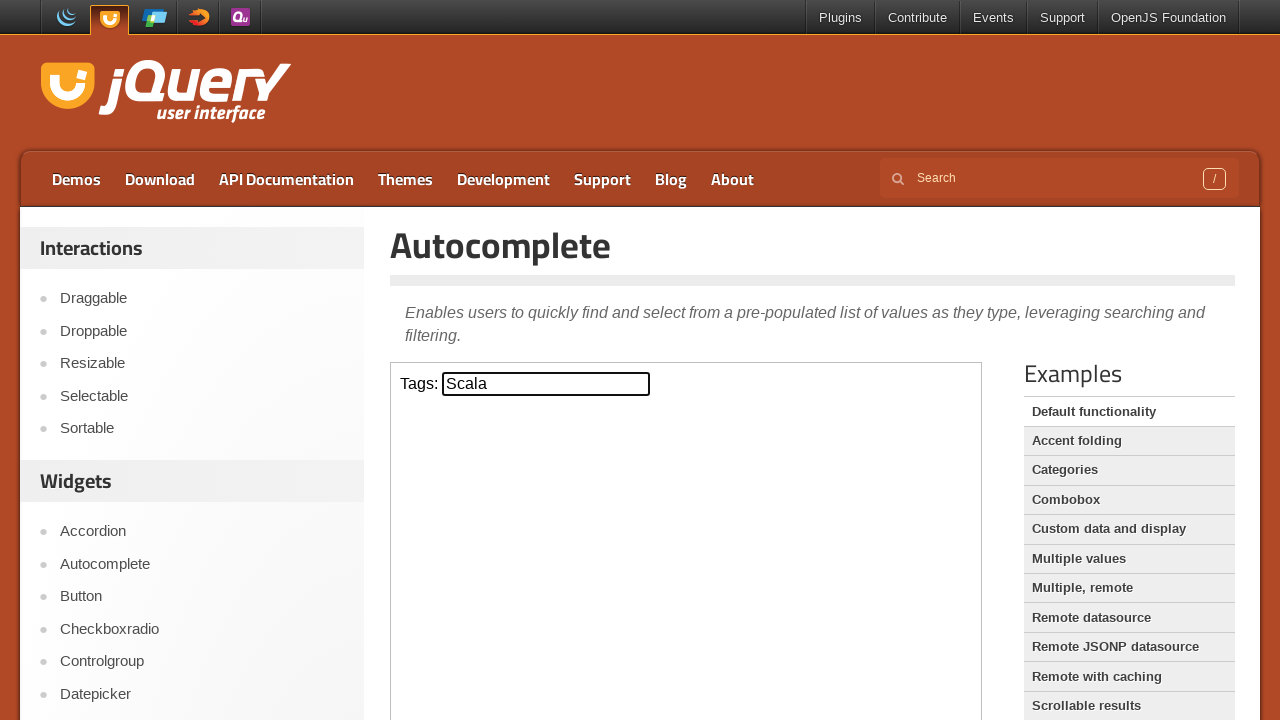

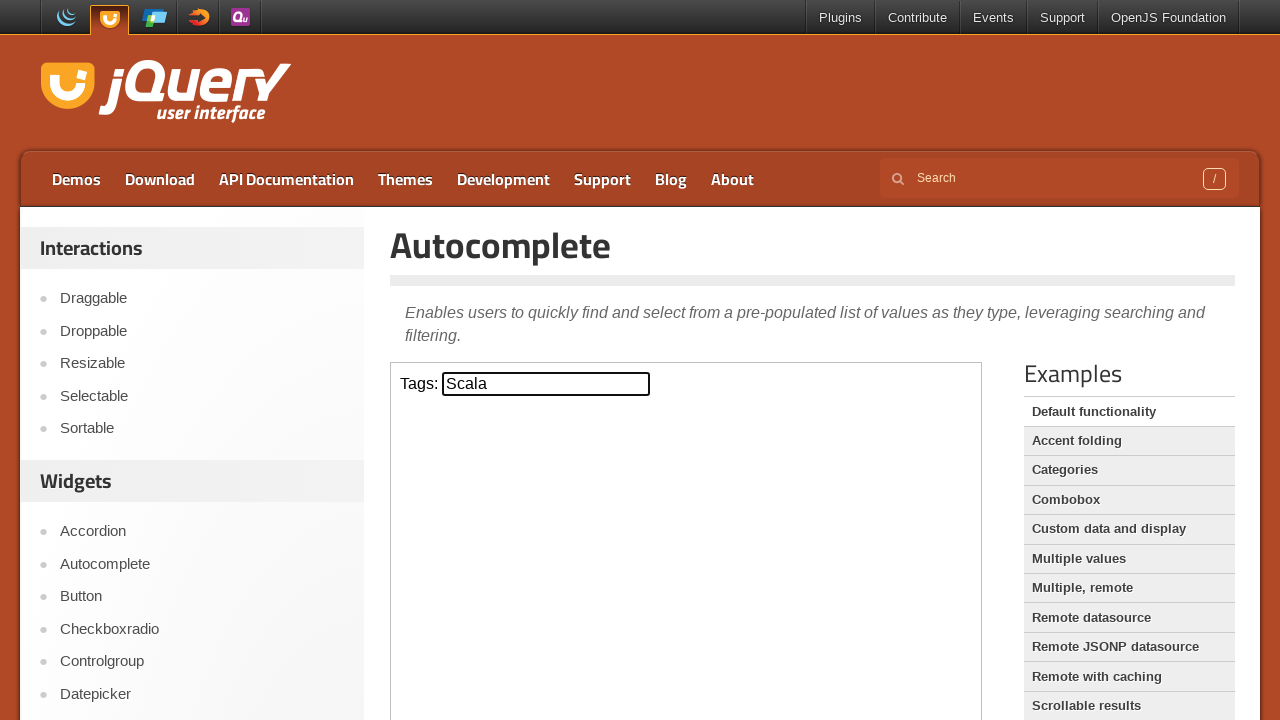